Tests browser navigation methods by navigating to testotomasyonu.com, then to wisequarter.com, and using browser back to return to the first site, verifying page titles and URLs along the way.

Starting URL: https://www.testotomasyonu.com

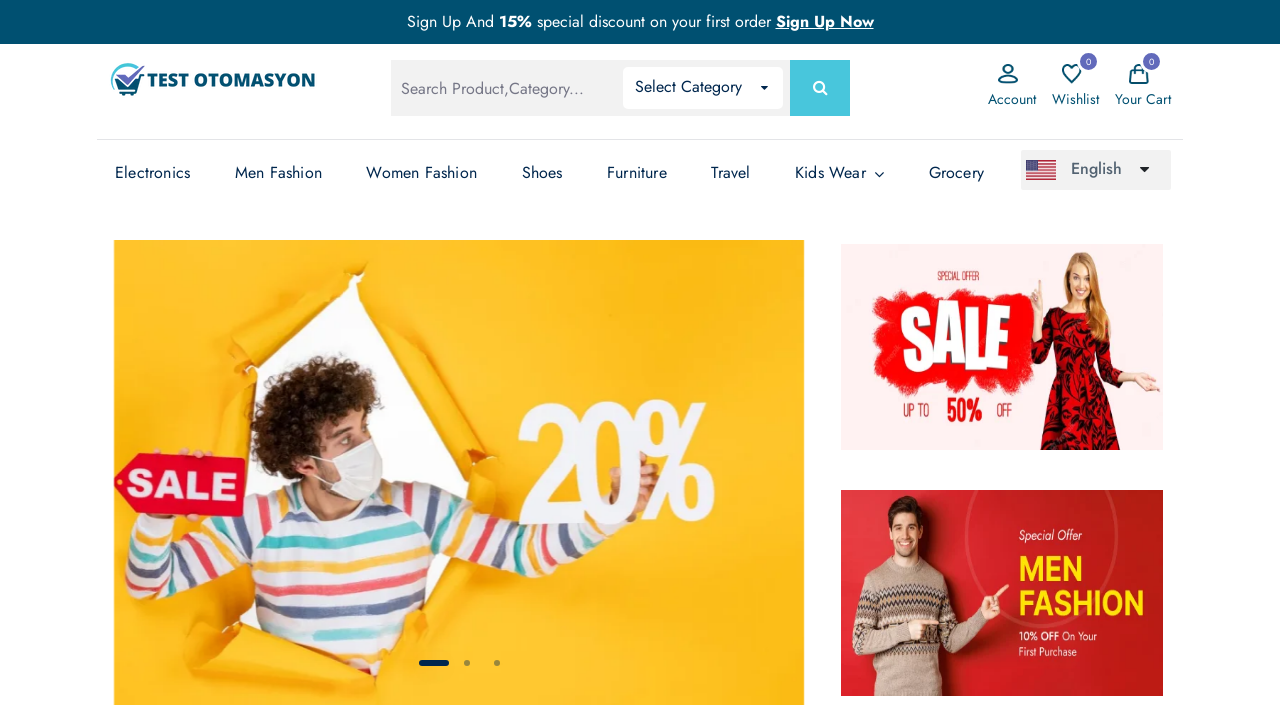

Verified testotomasyonu.com page title contains 'Otomasyon'
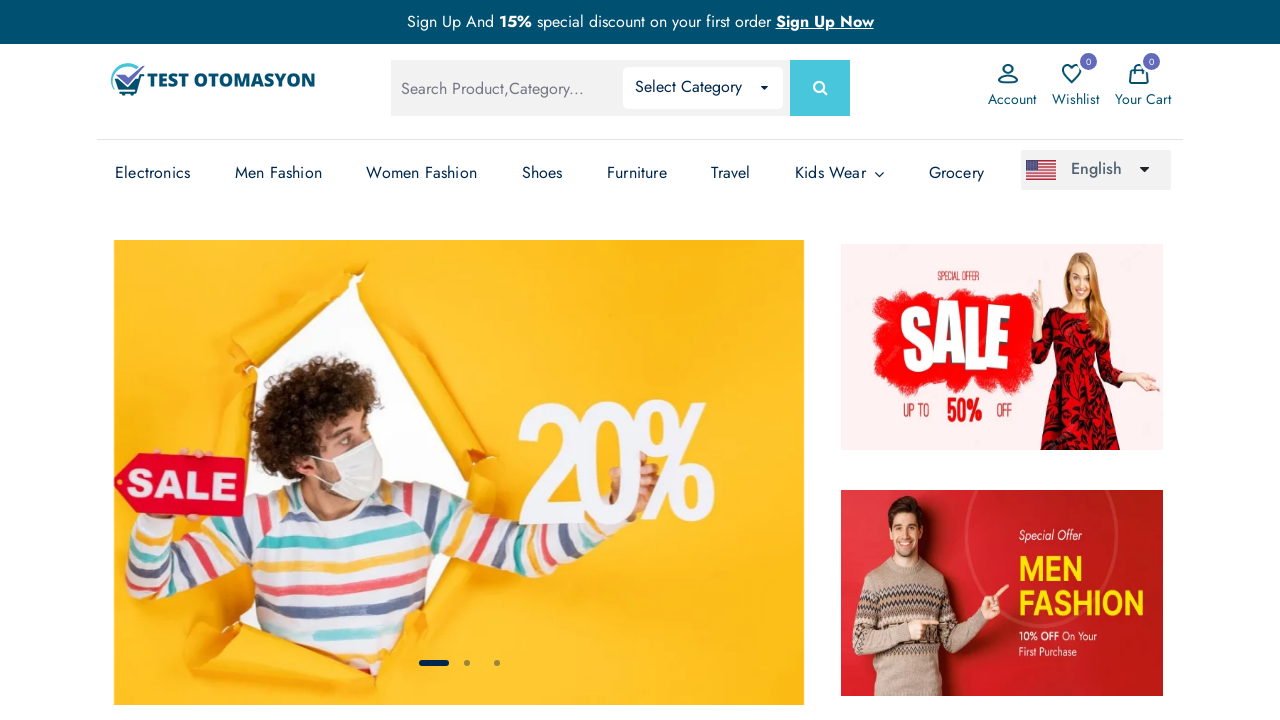

Navigated to wisequarter.com
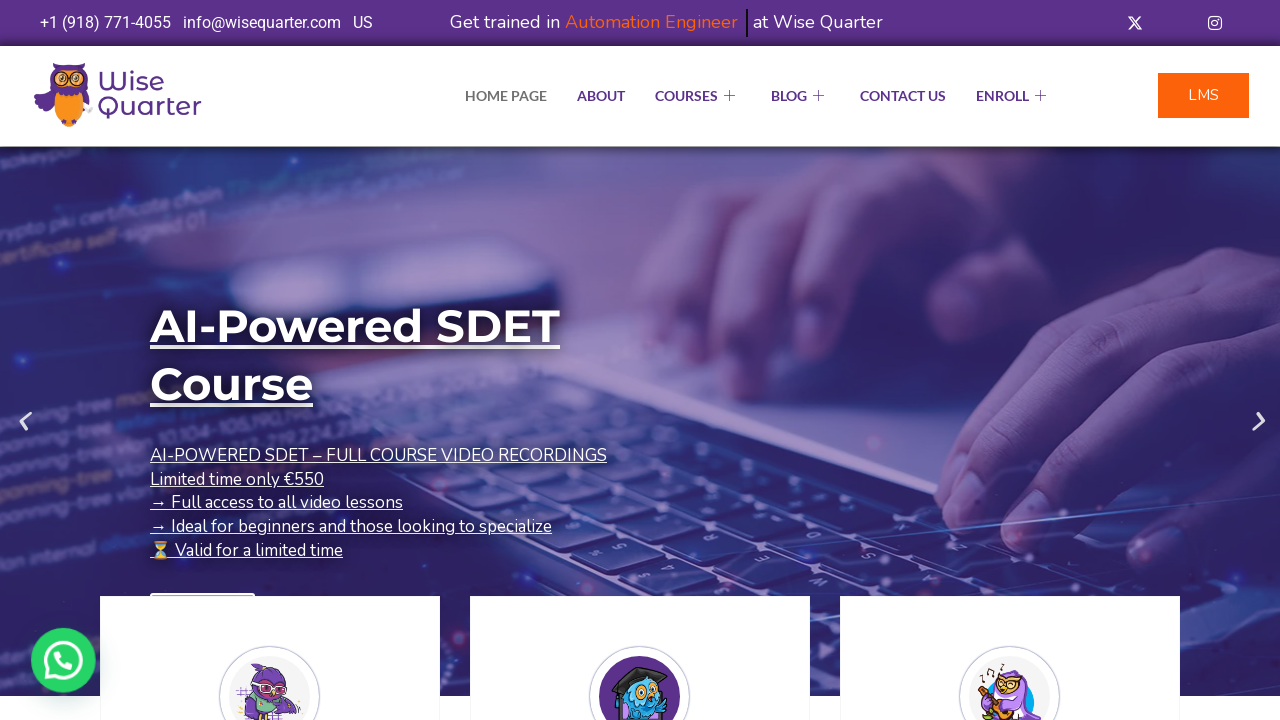

Verified current URL contains 'wisequarter'
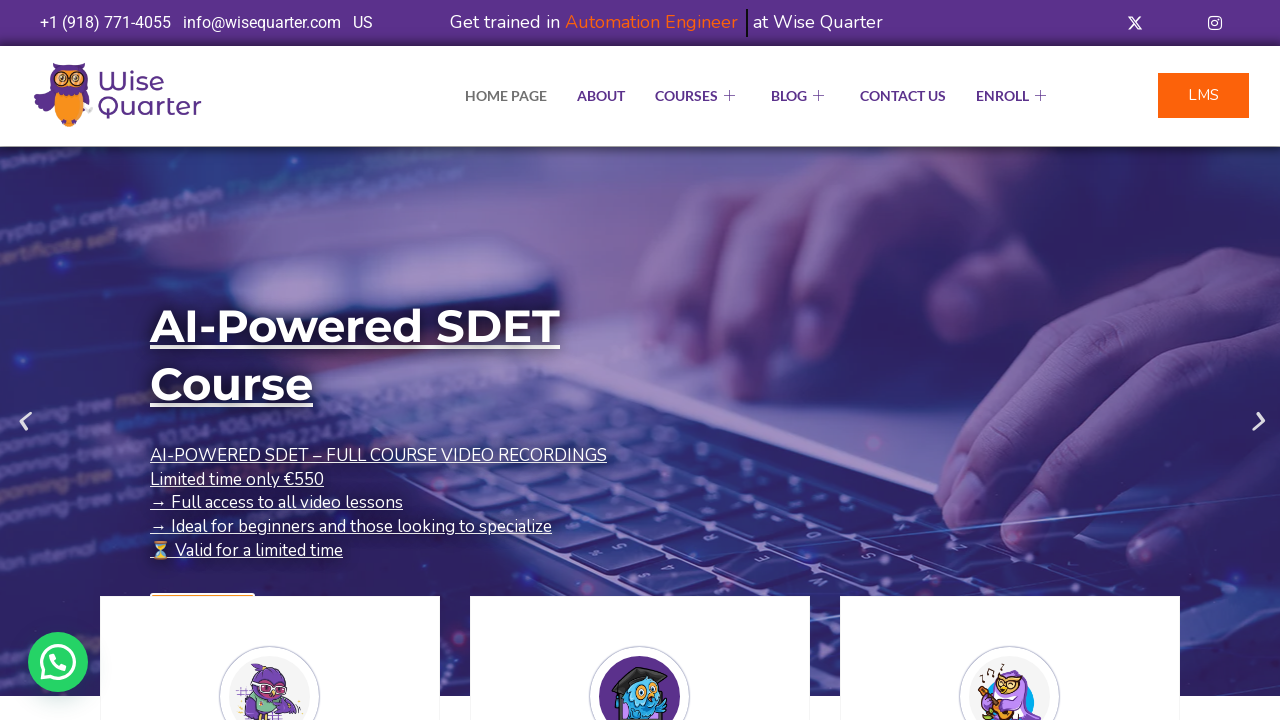

Navigated back using browser back button
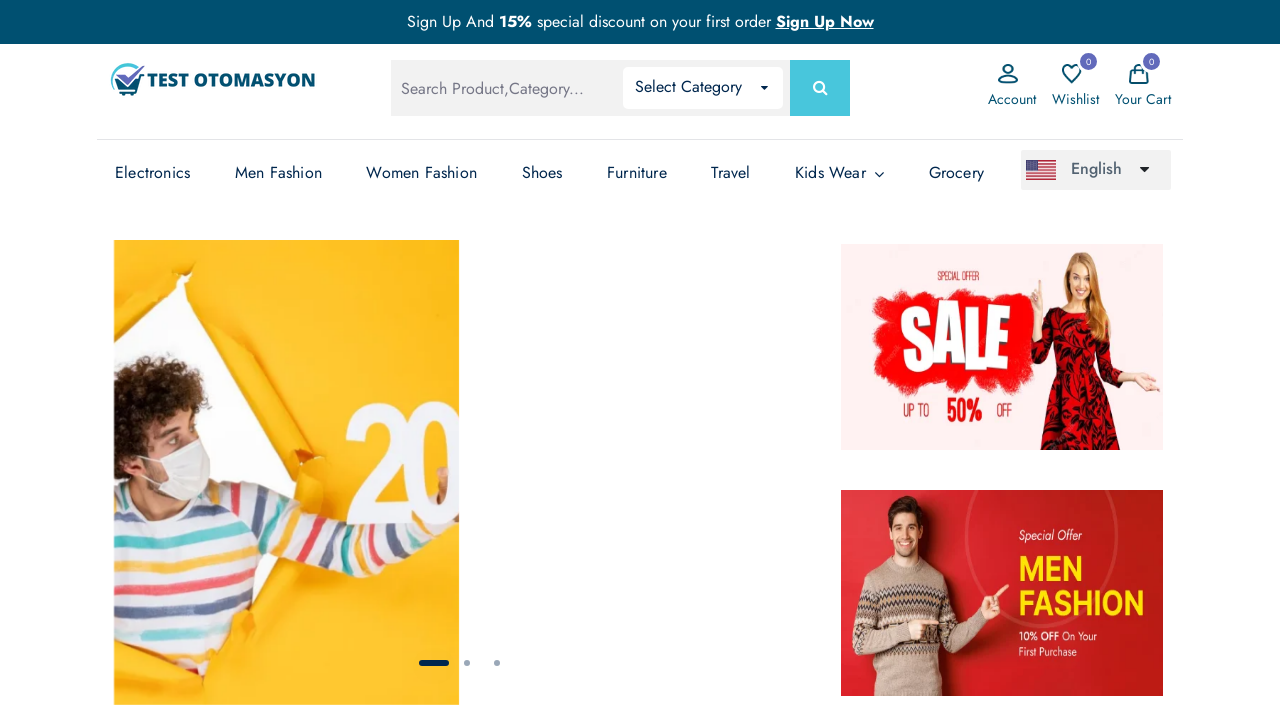

Verified URL contains 'otomasyon' after navigating back
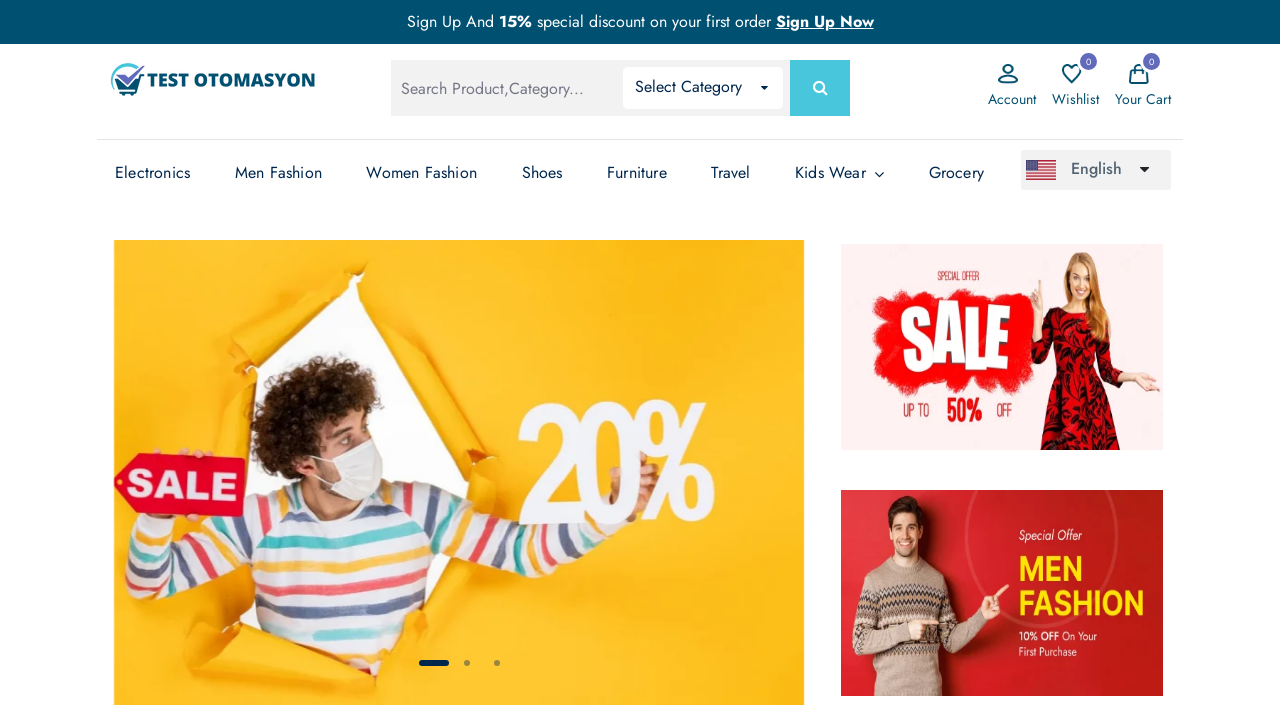

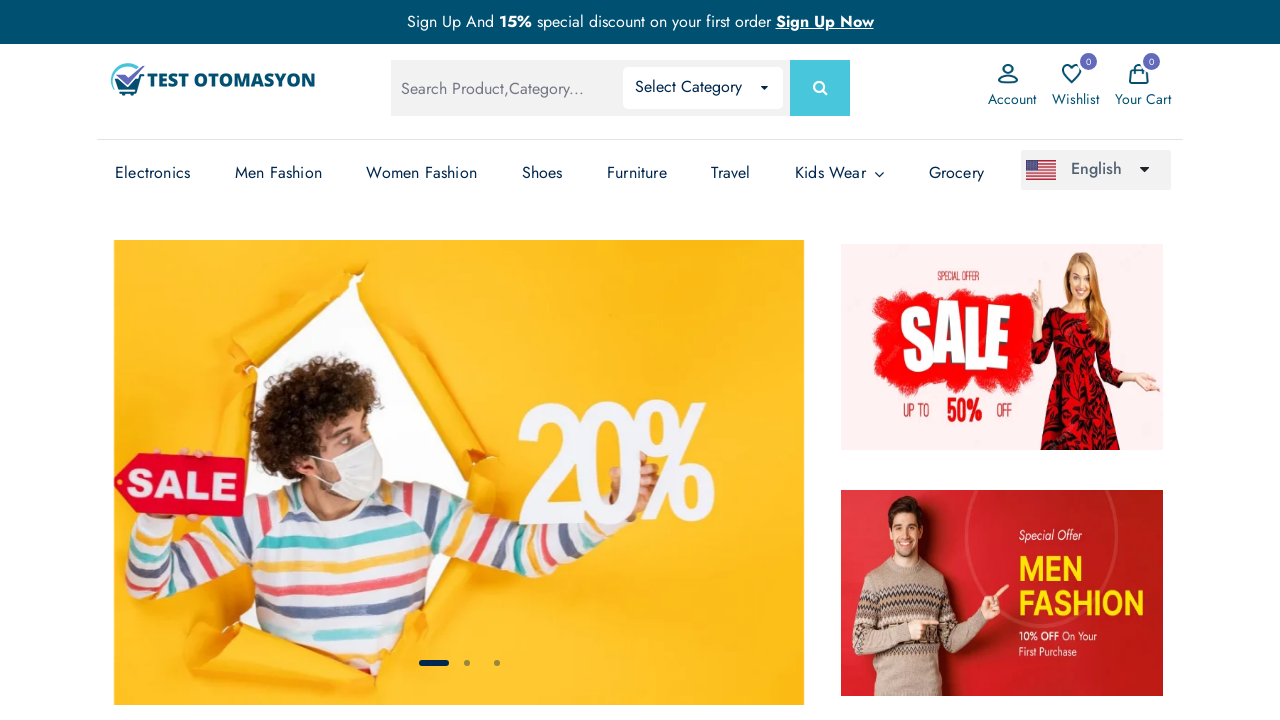